Tests browser alert handling by clicking a button that triggers a simple JavaScript alert and then accepting/dismissing the alert dialog.

Starting URL: https://demoqa.com/alerts

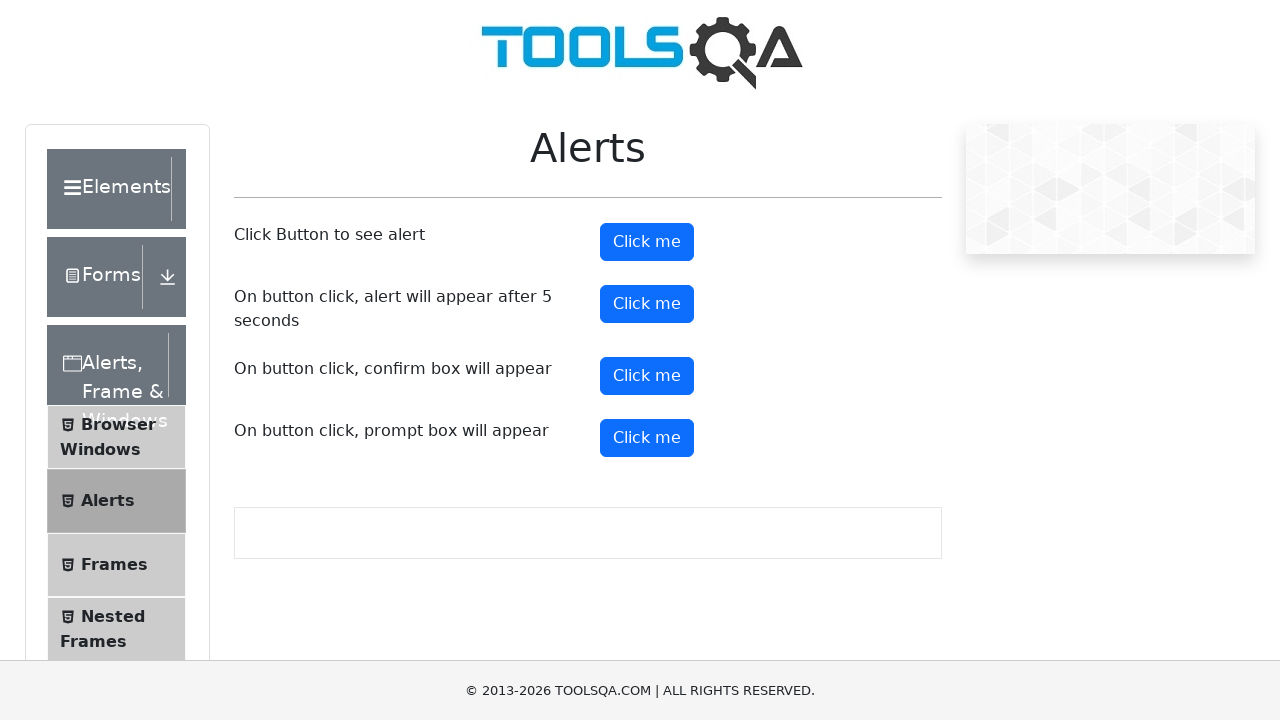

Set up dialog handler to accept alerts
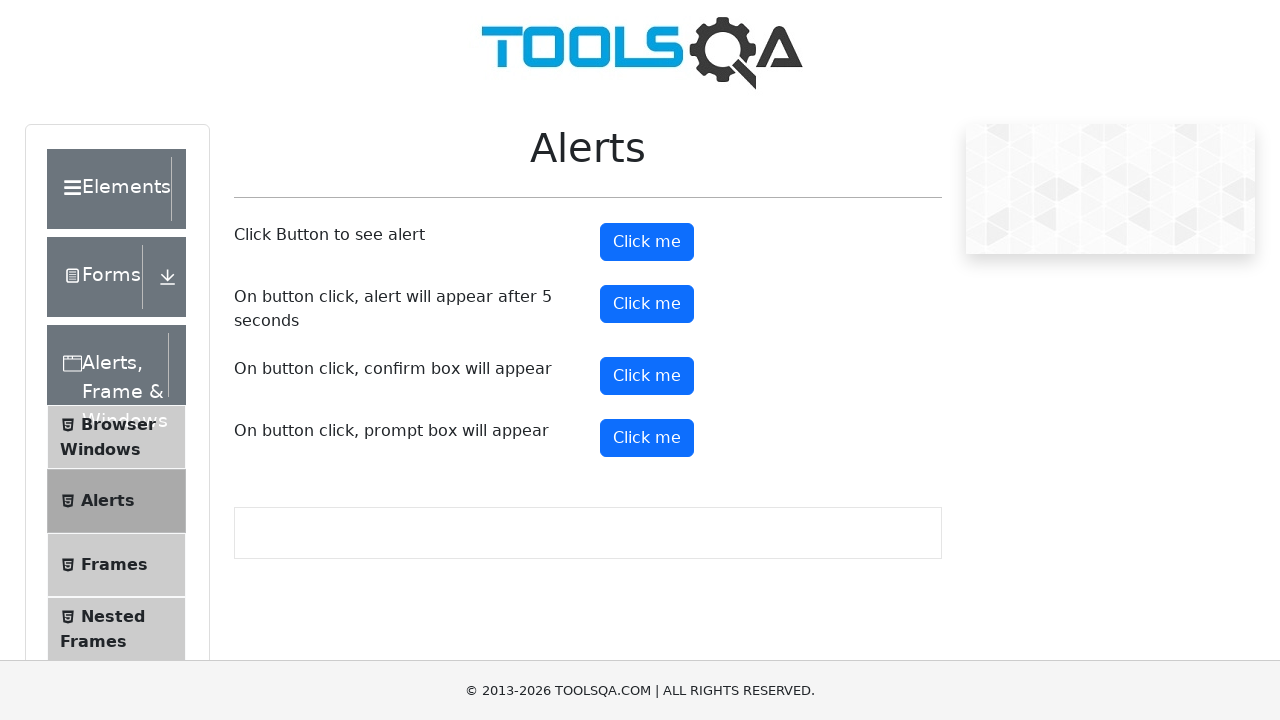

Clicked button to trigger JavaScript alert at (647, 242) on #alertButton
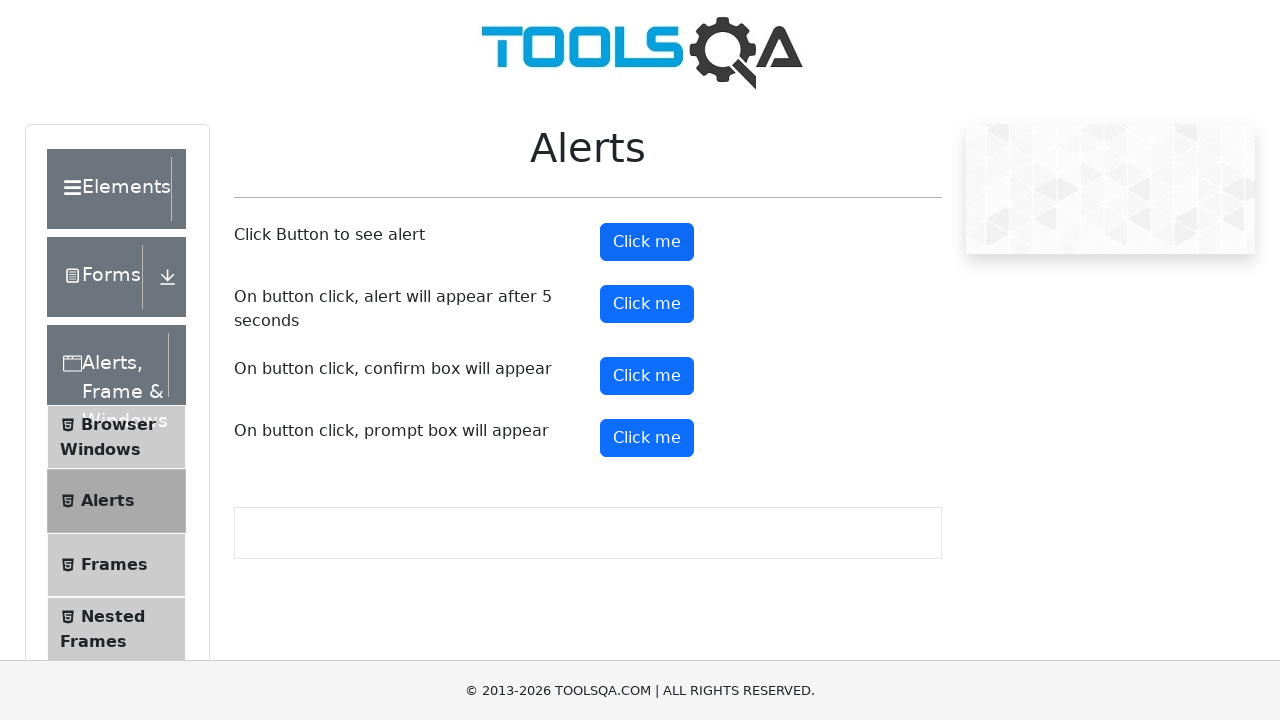

Waited for alert dialog to be processed and accepted
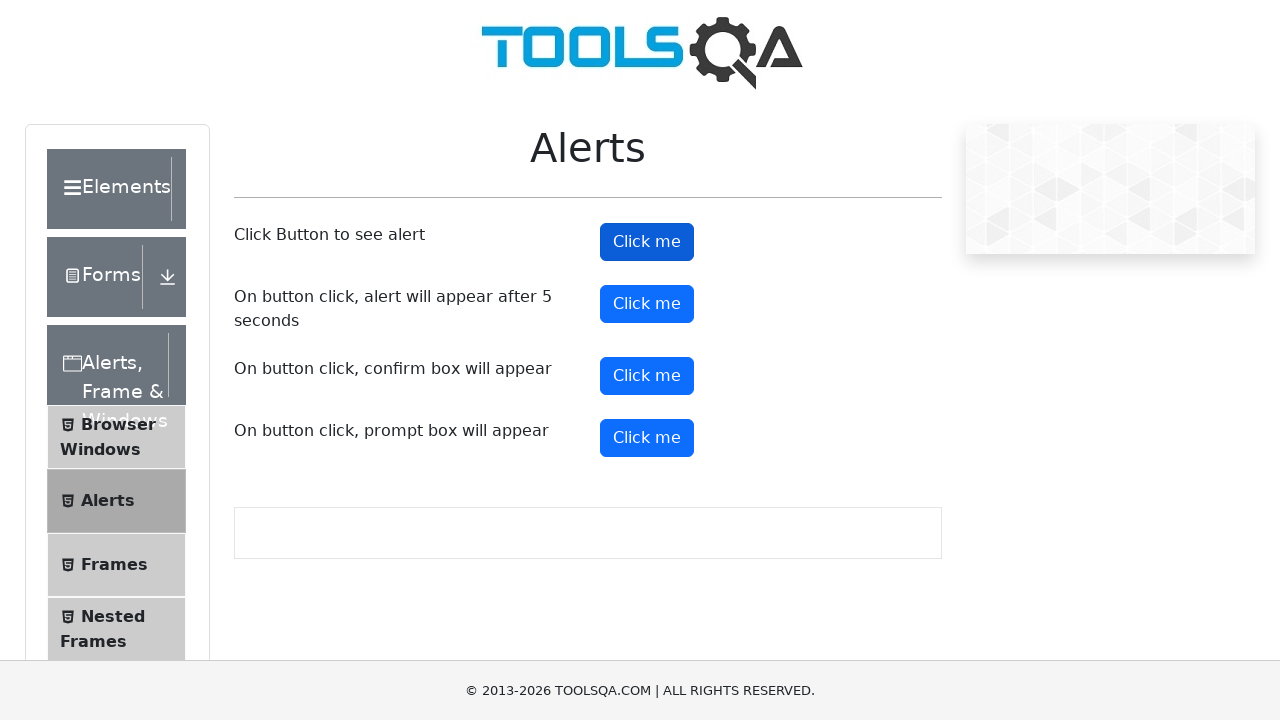

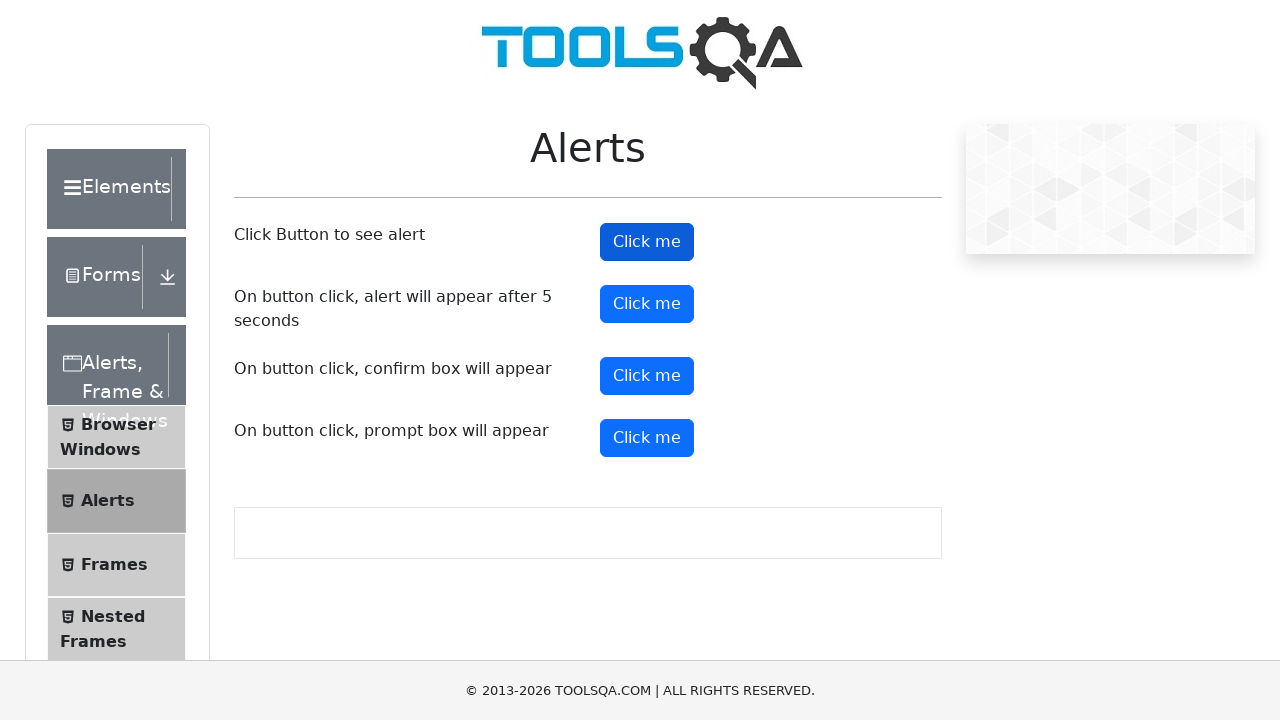